Tests selecting a language from a dropdown menu and verifying the selection is displayed correctly after form submission

Starting URL: https://www.qa-practice.com/elements/select/single_select

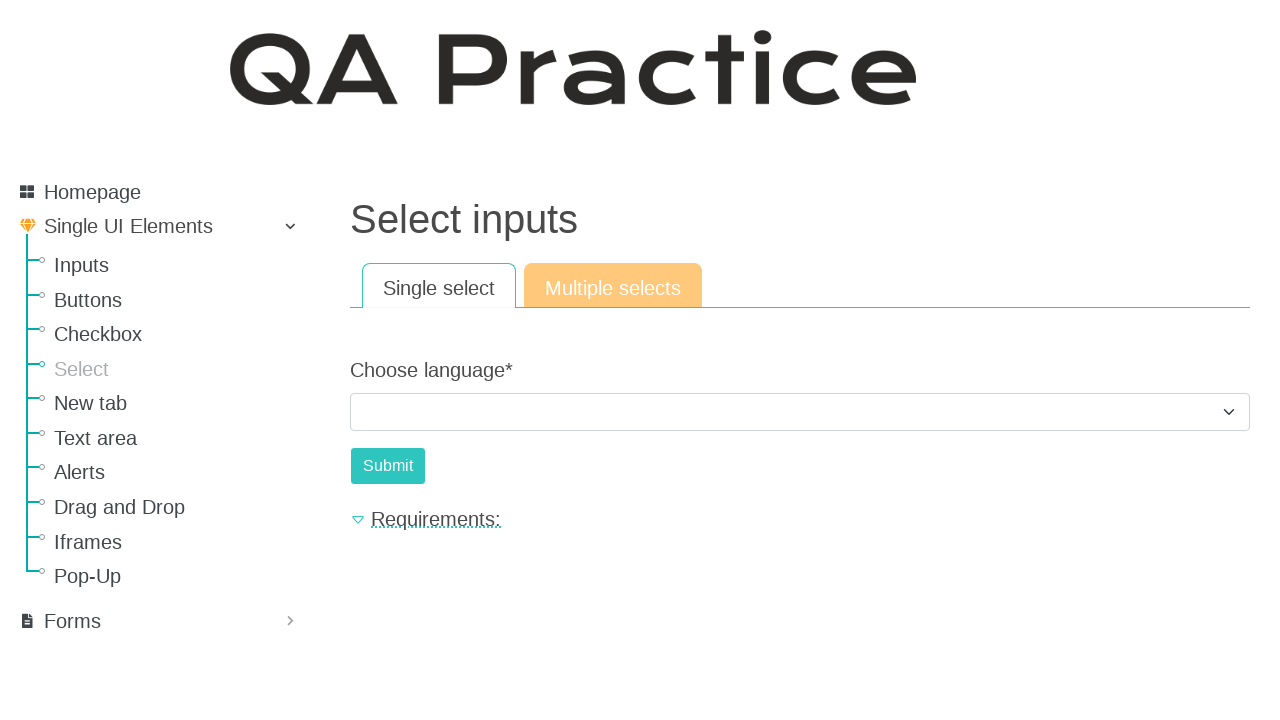

Selected 'Python' from the language dropdown menu on #id_choose_language
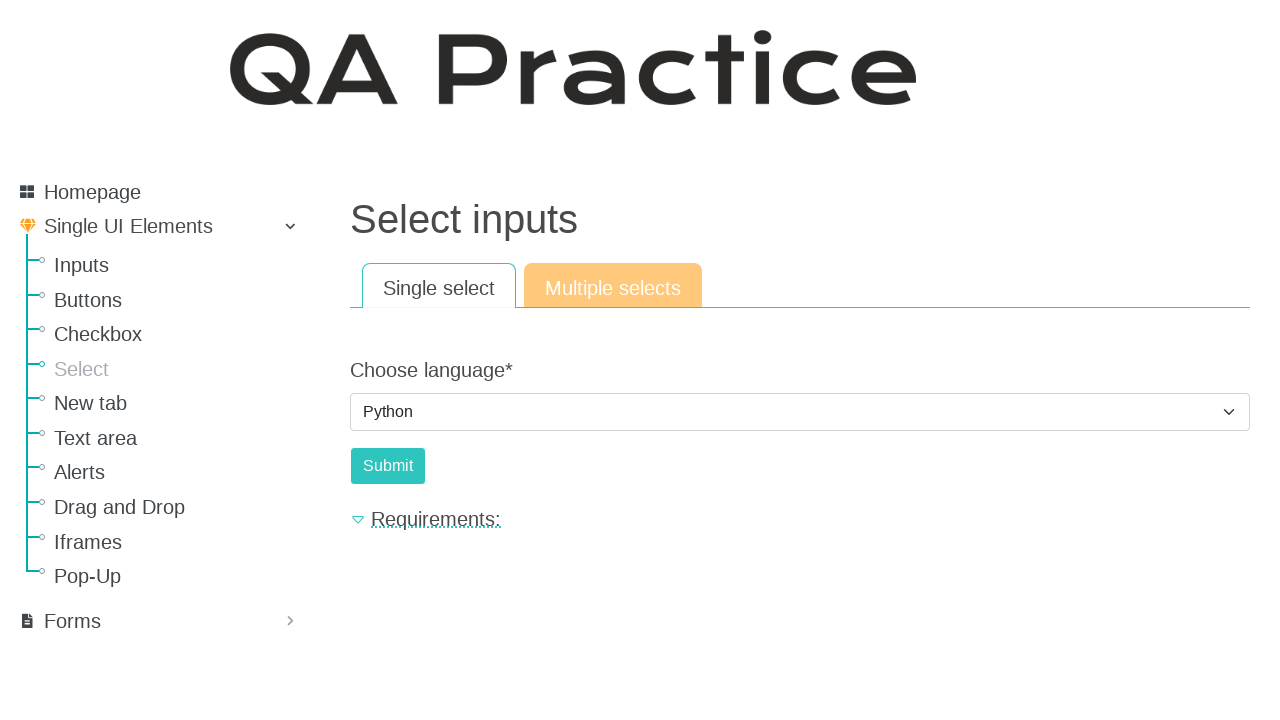

Clicked the submit button to confirm language selection at (388, 466) on #submit-id-submit
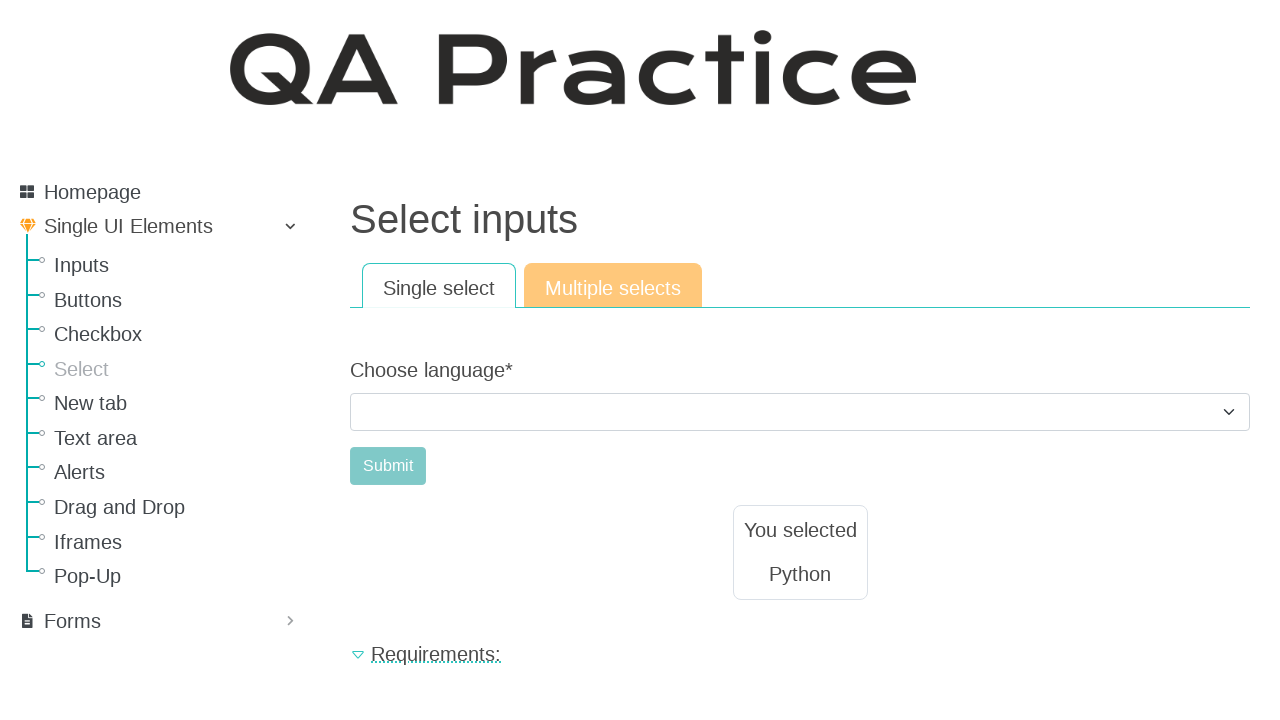

Result text element loaded and verified after form submission
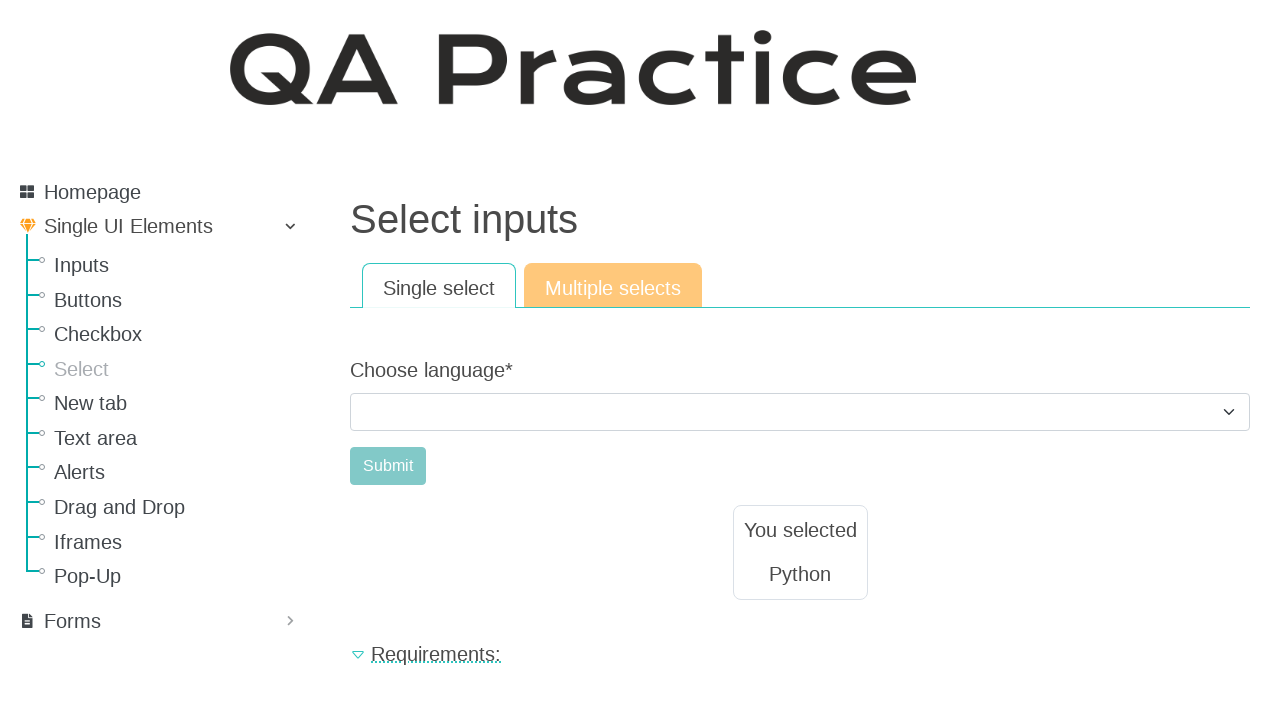

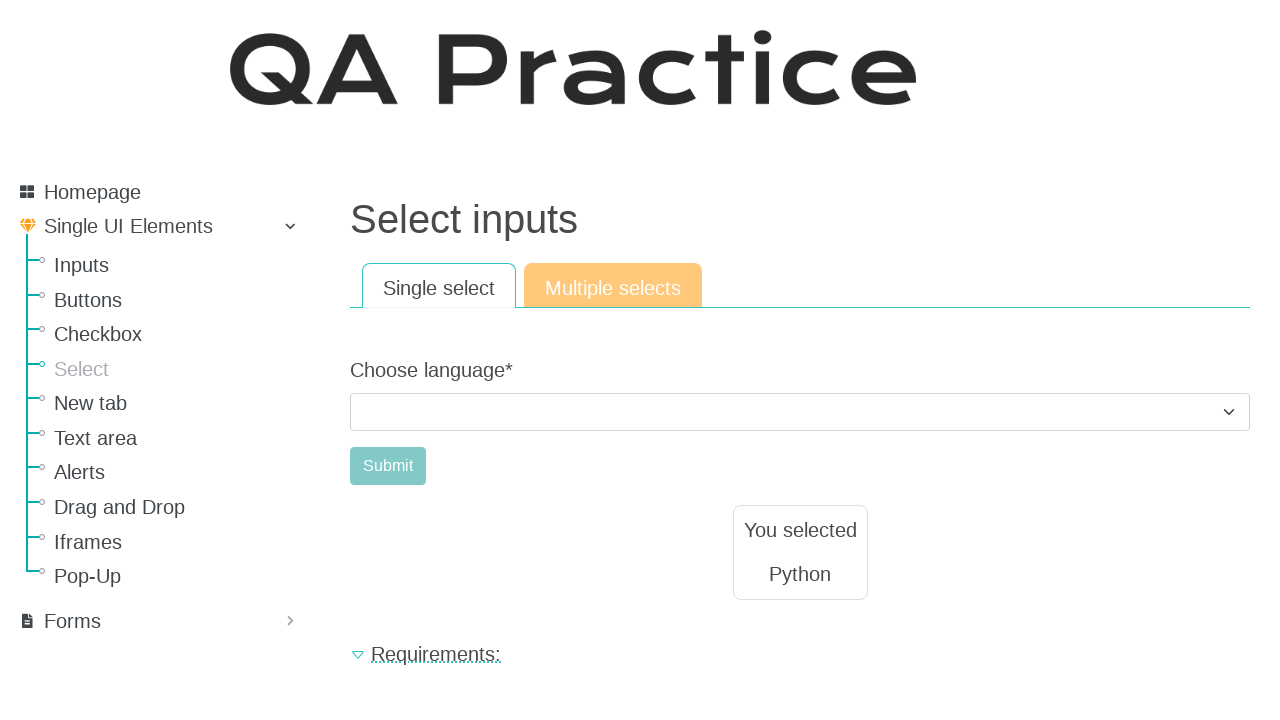